Tests mouse hover functionality by hovering over images and verifying that tooltip/caption text appears and disappears

Starting URL: https://bonigarcia.dev/selenium-webdriver-java/mouse-over.html

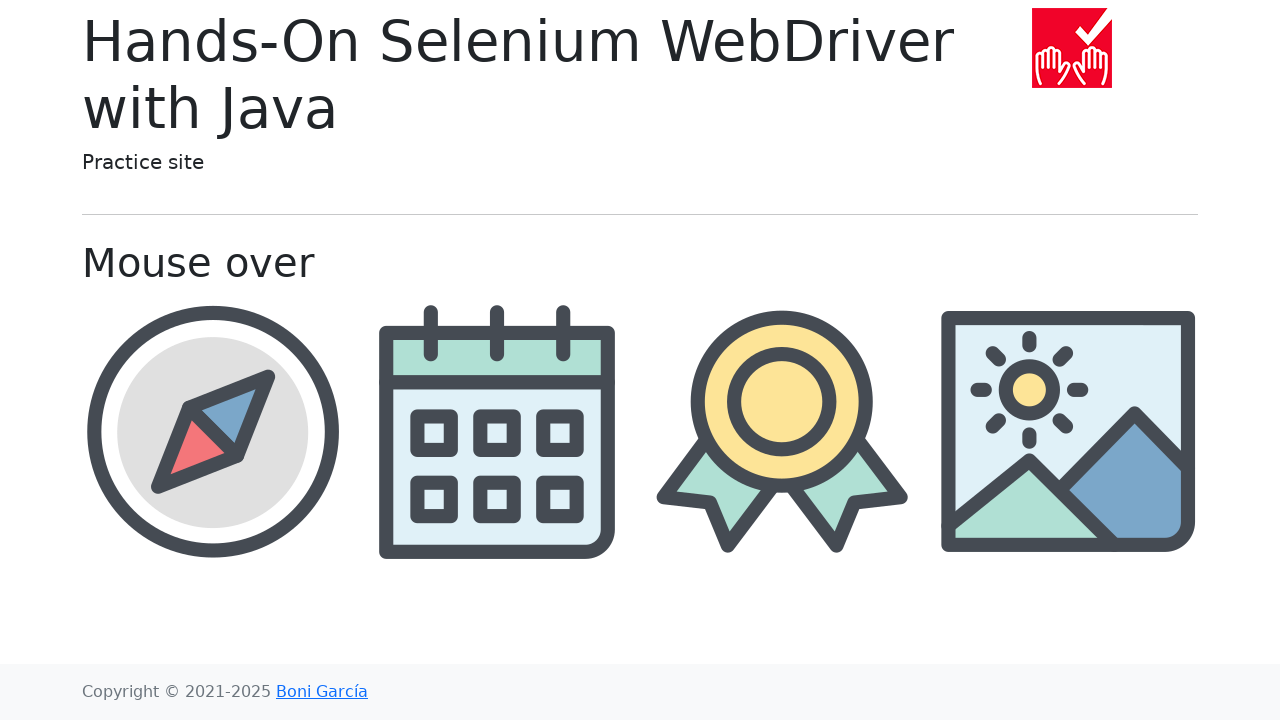

Hovered over compass image at (212, 431) on xpath=//img[@src='img/compass.png']
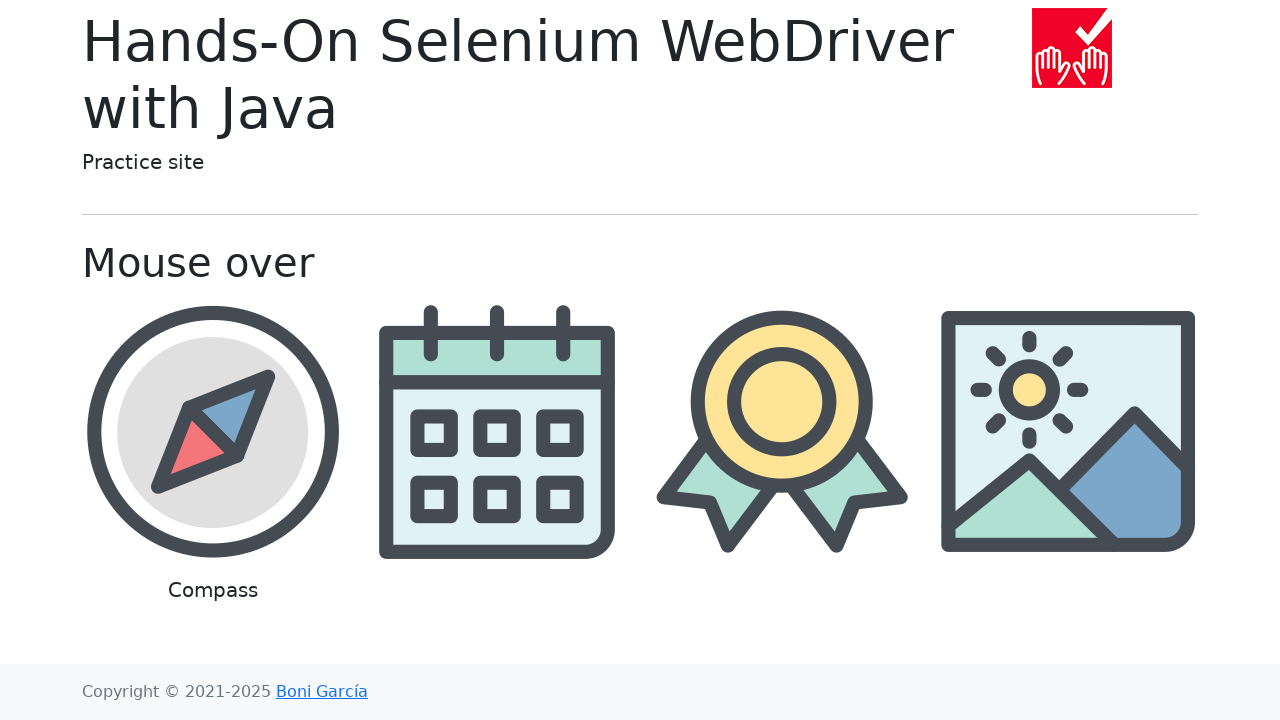

Compass tooltip/caption appeared
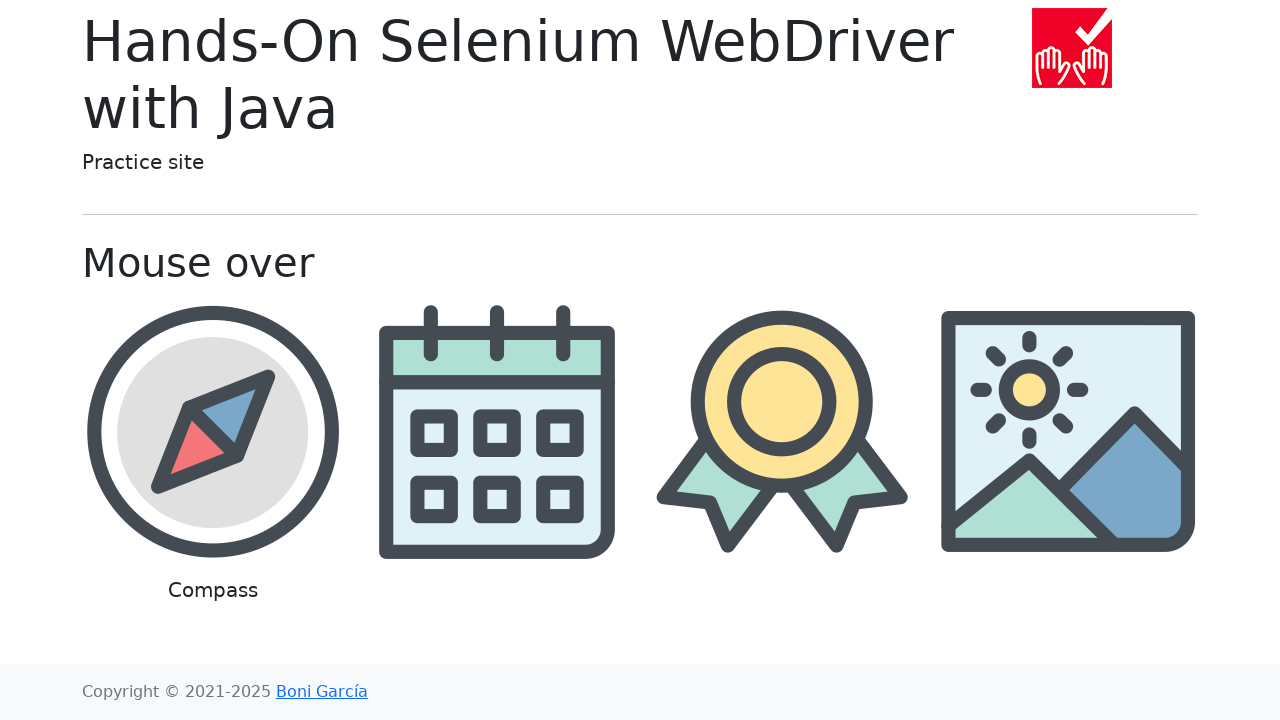

Moved mouse away from compass image by hovering over h5 element at (545, 162) on h5
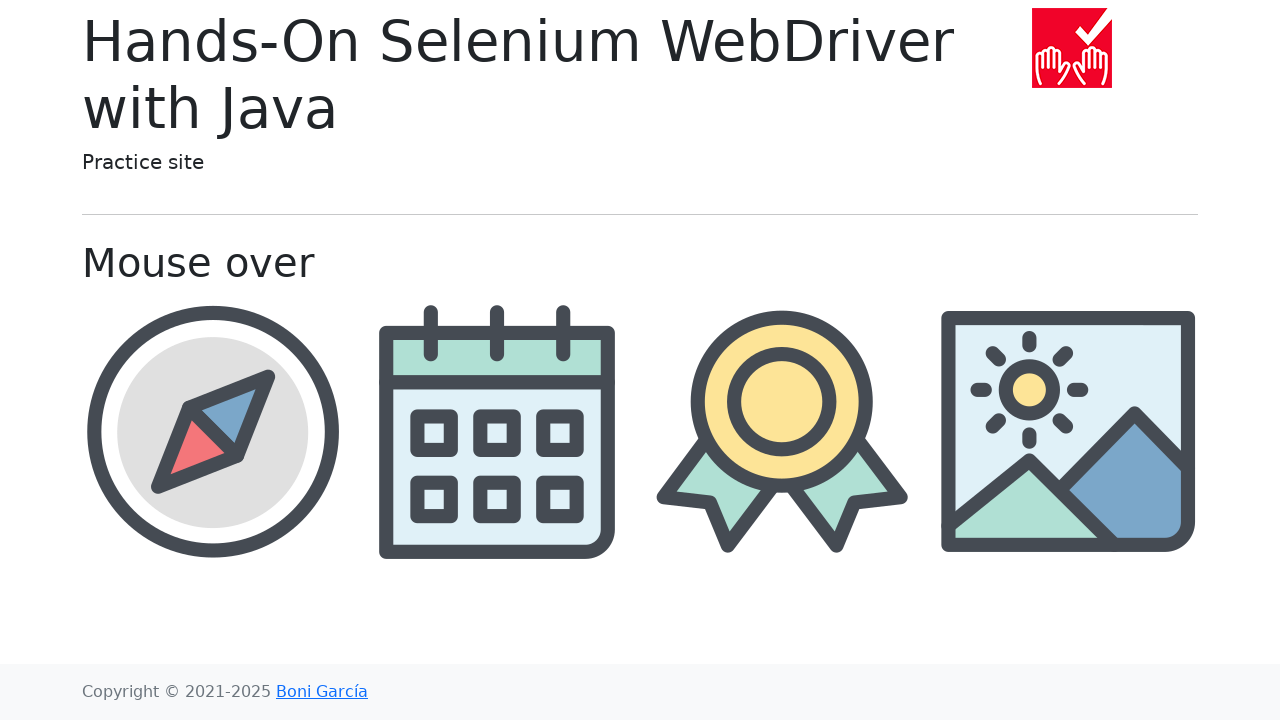

Compass tooltip/caption disappeared
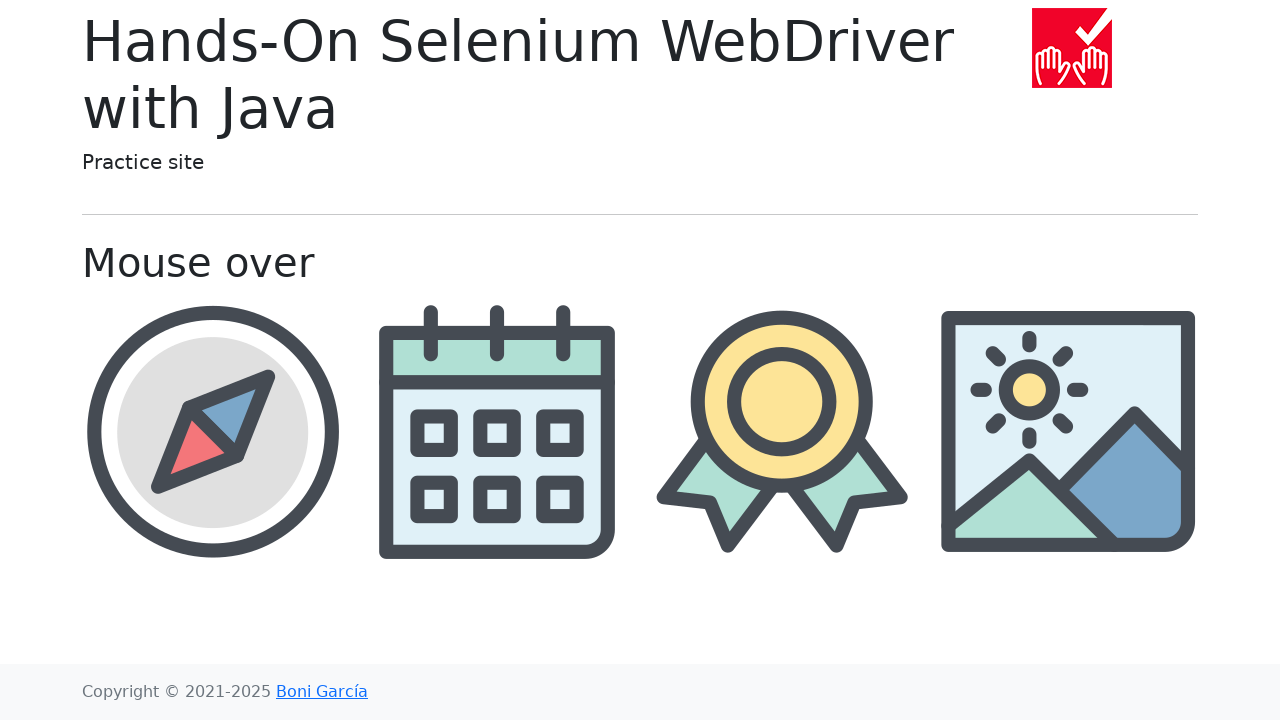

Hovered over calendar image at (498, 431) on xpath=//img[@src='img/calendar.png']
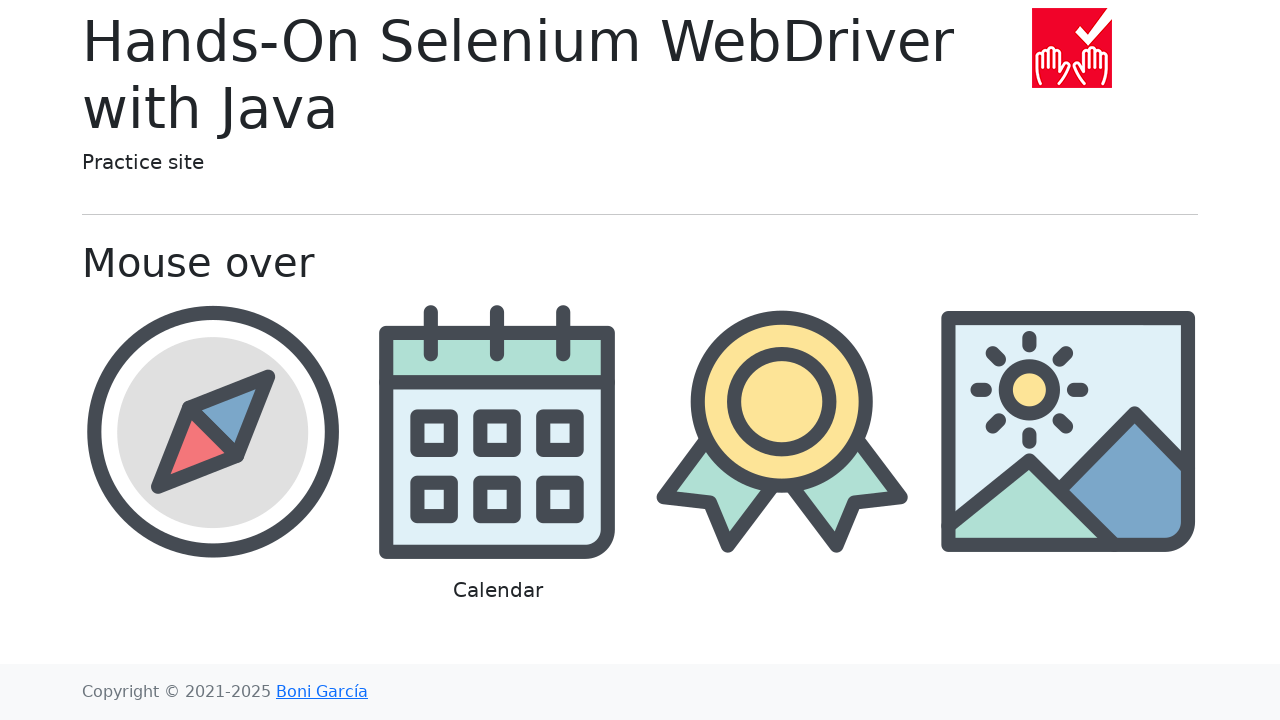

Calendar tooltip/caption appeared
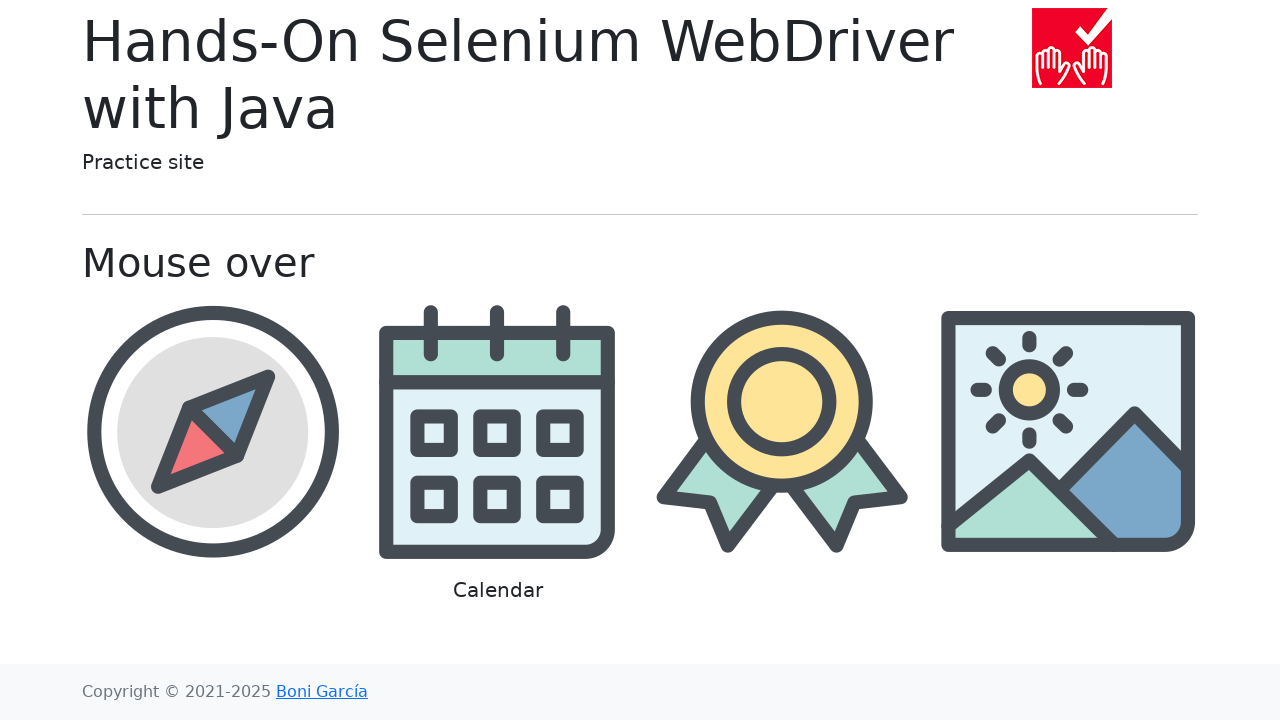

Moved mouse away from calendar image by hovering over h5 element at (545, 162) on h5
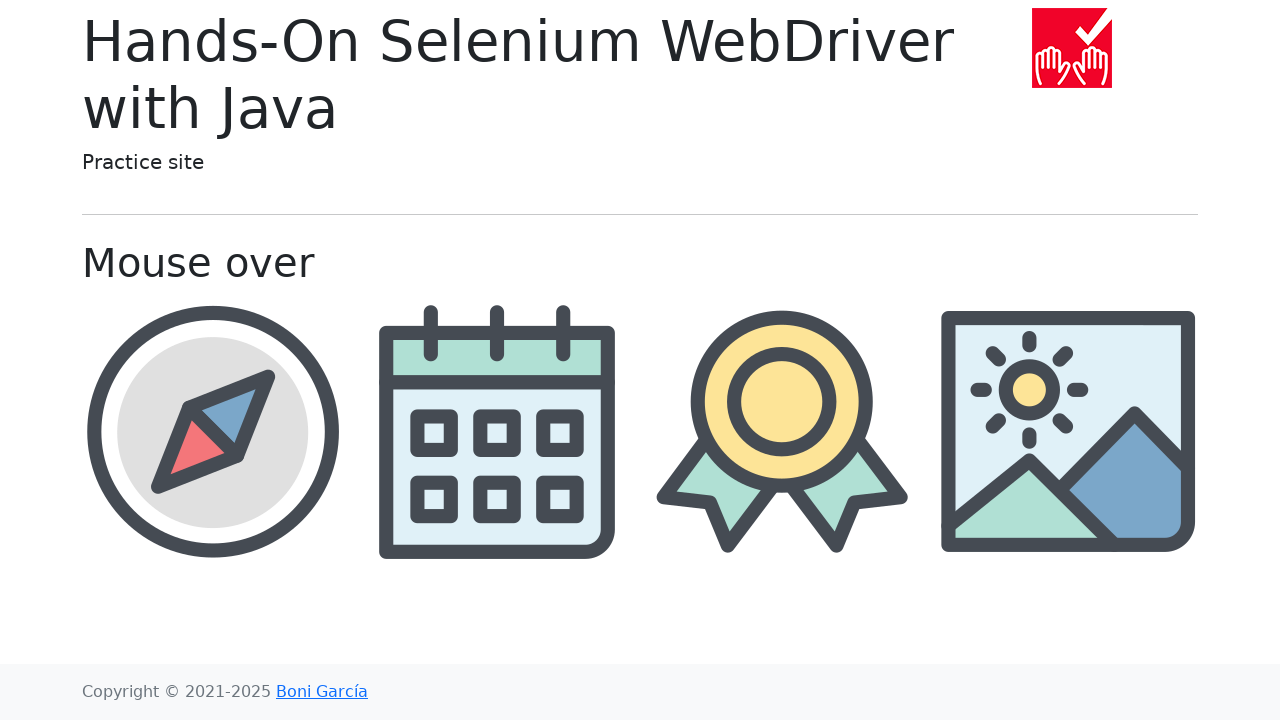

Calendar tooltip/caption disappeared
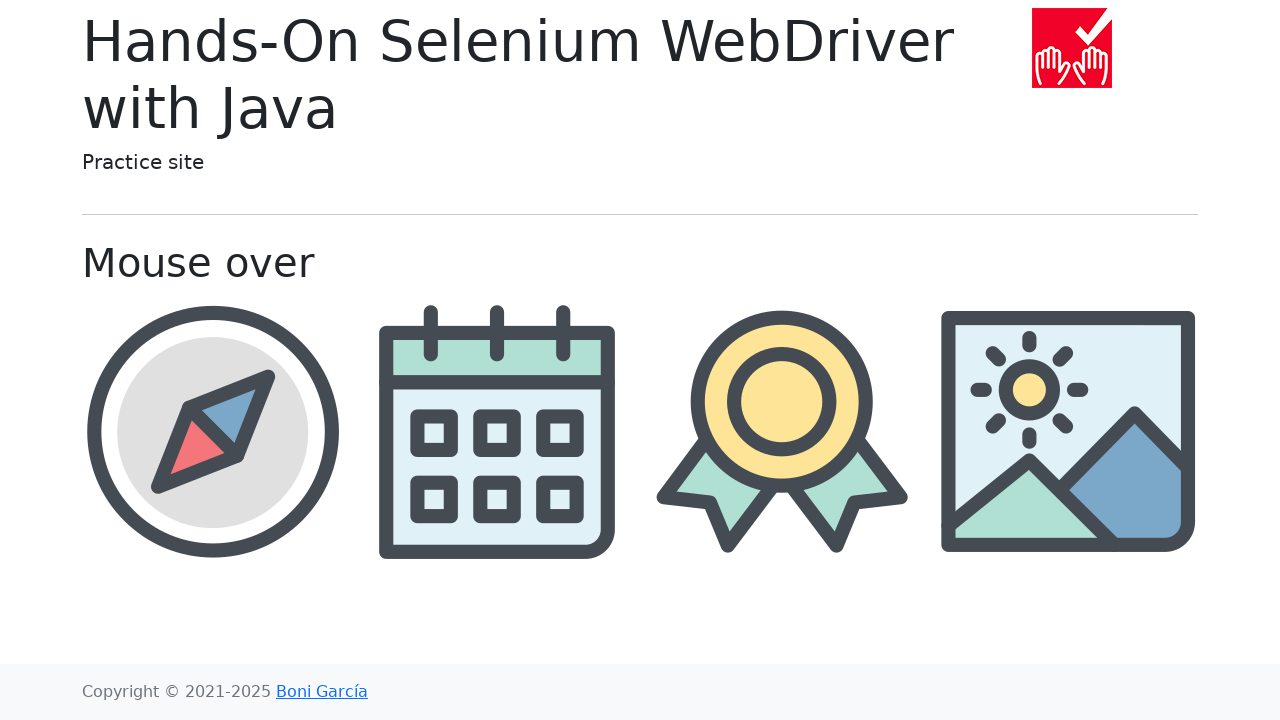

Hovered over award image at (782, 431) on xpath=//img[@src='img/award.png']
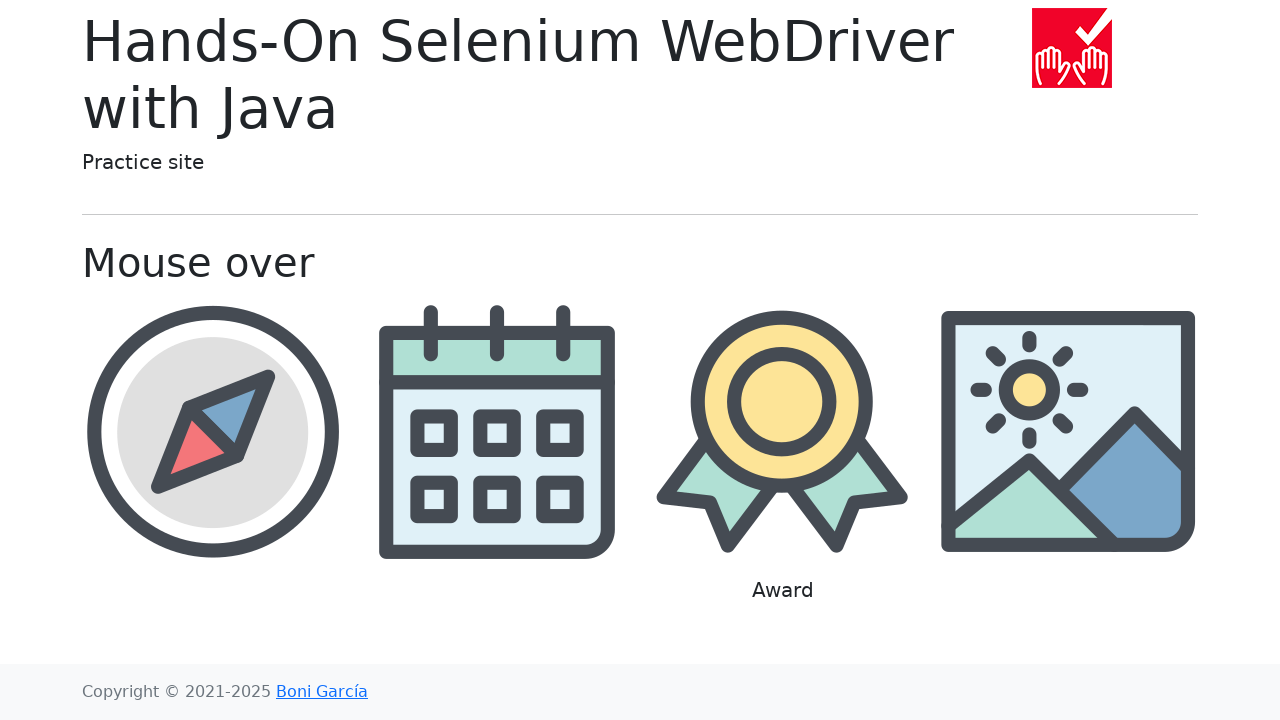

Award tooltip/caption appeared
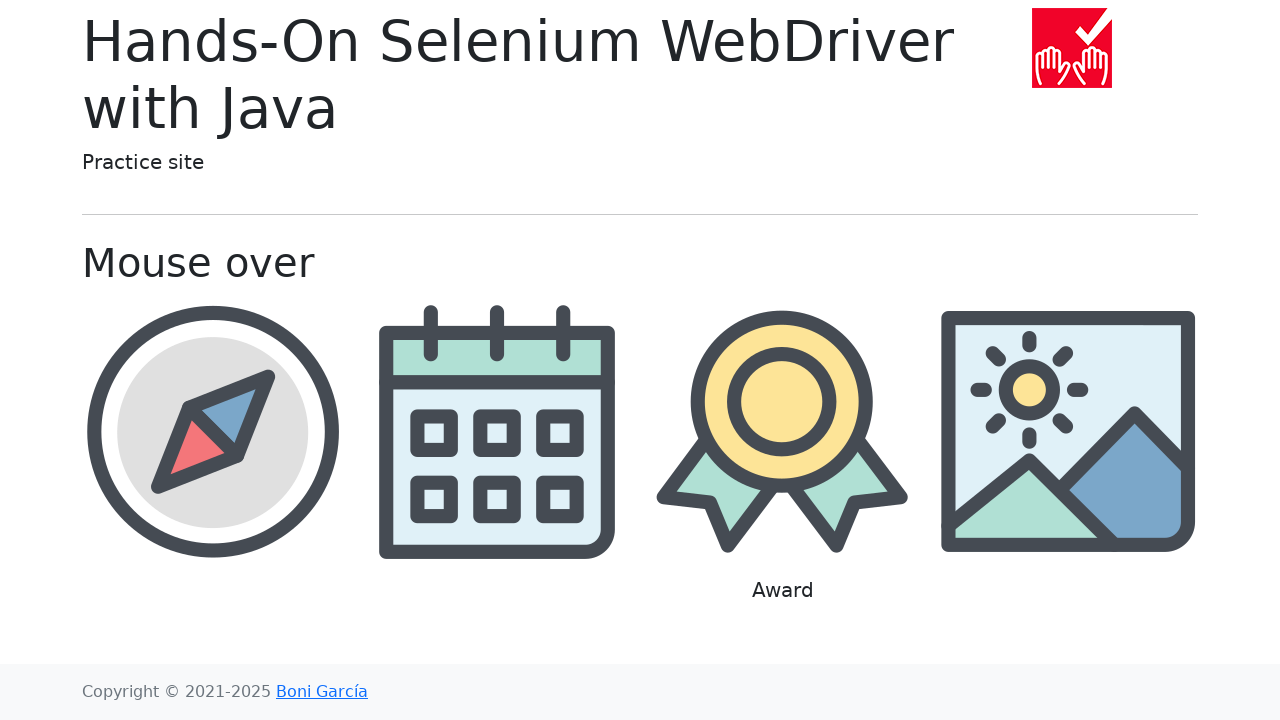

Moved mouse away from award image by hovering over h5 element at (545, 162) on h5
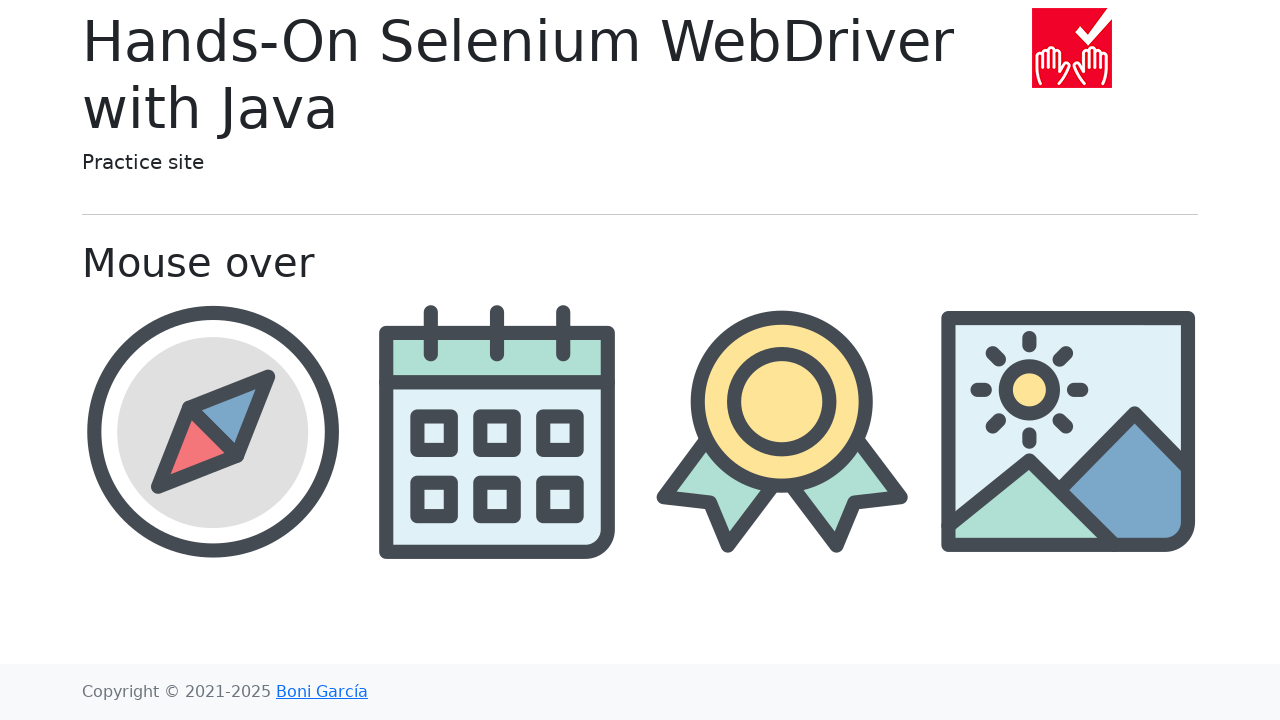

Award tooltip/caption disappeared
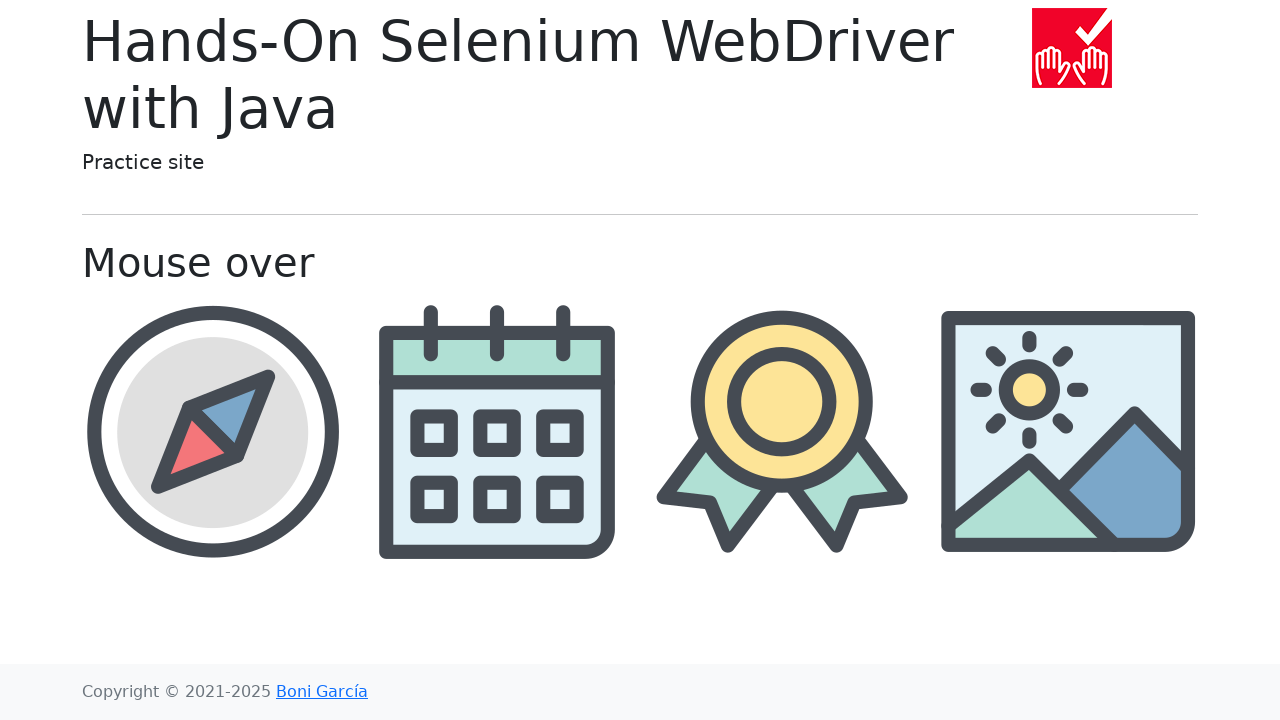

Hovered over landscape image at (1068, 431) on xpath=//img[@src='img/landscape.png']
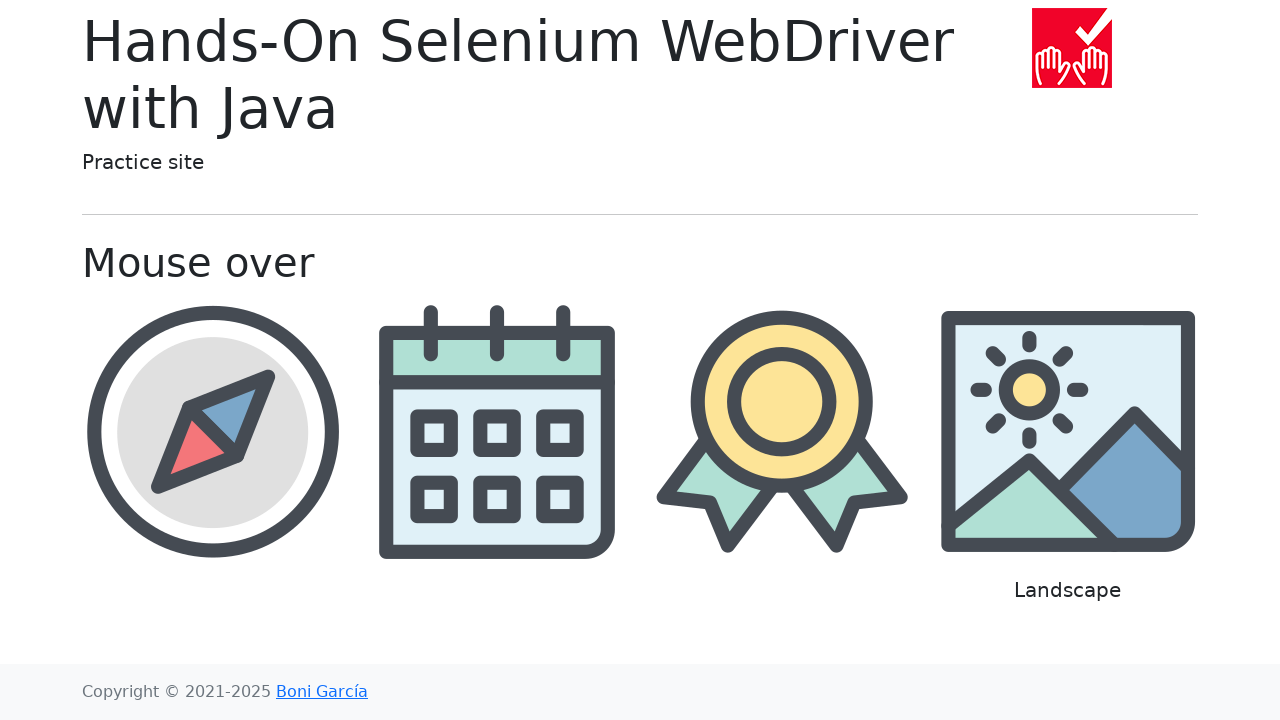

Landscape tooltip/caption appeared
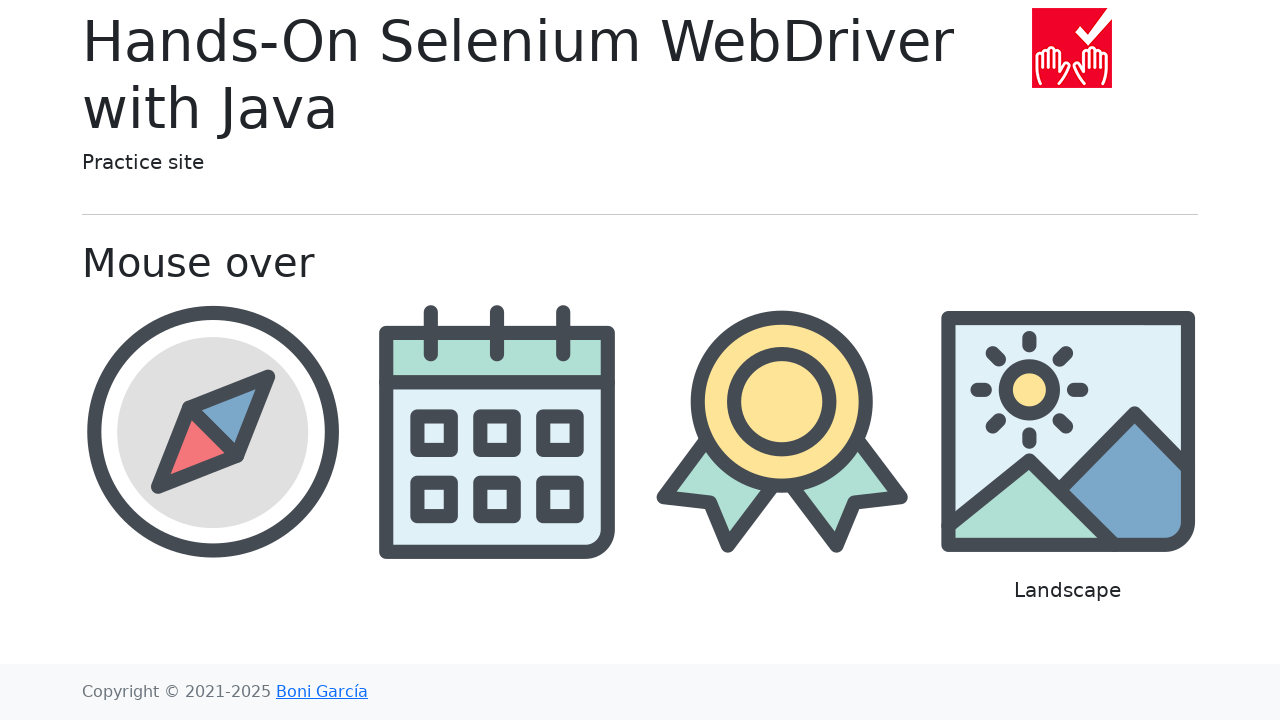

Moved mouse away from landscape image by hovering over h5 element at (545, 162) on h5
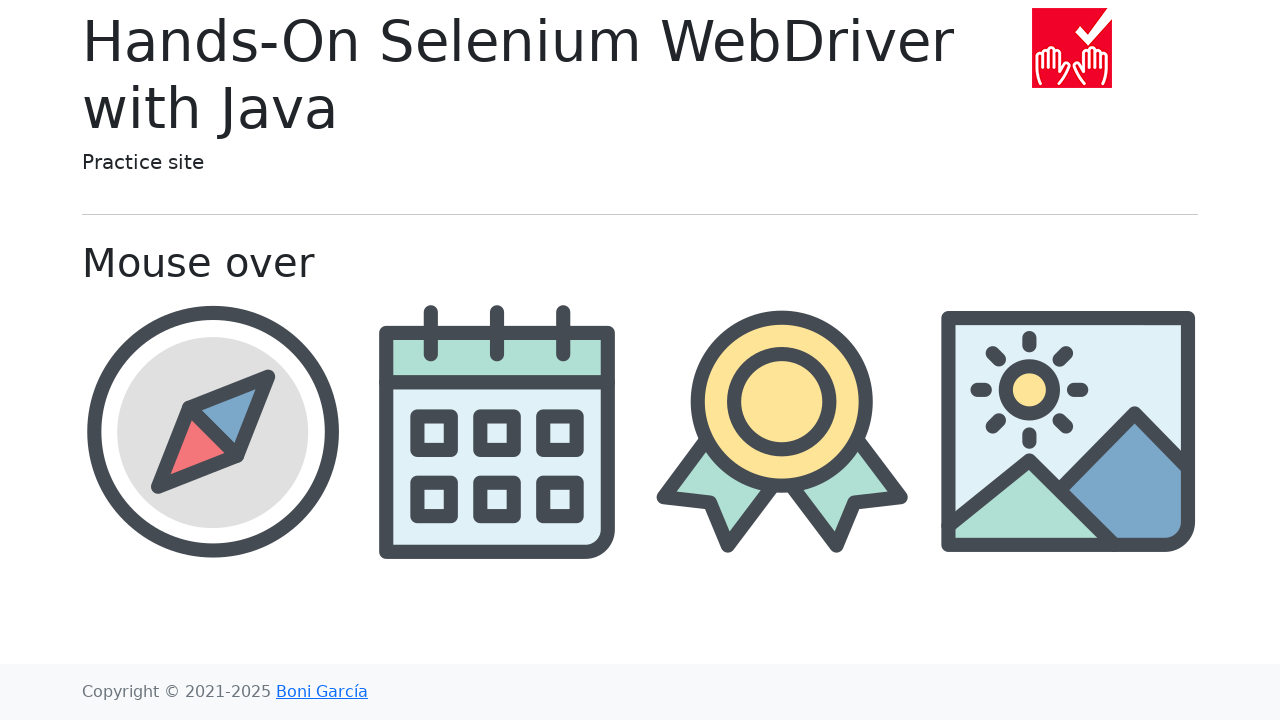

Landscape tooltip/caption disappeared
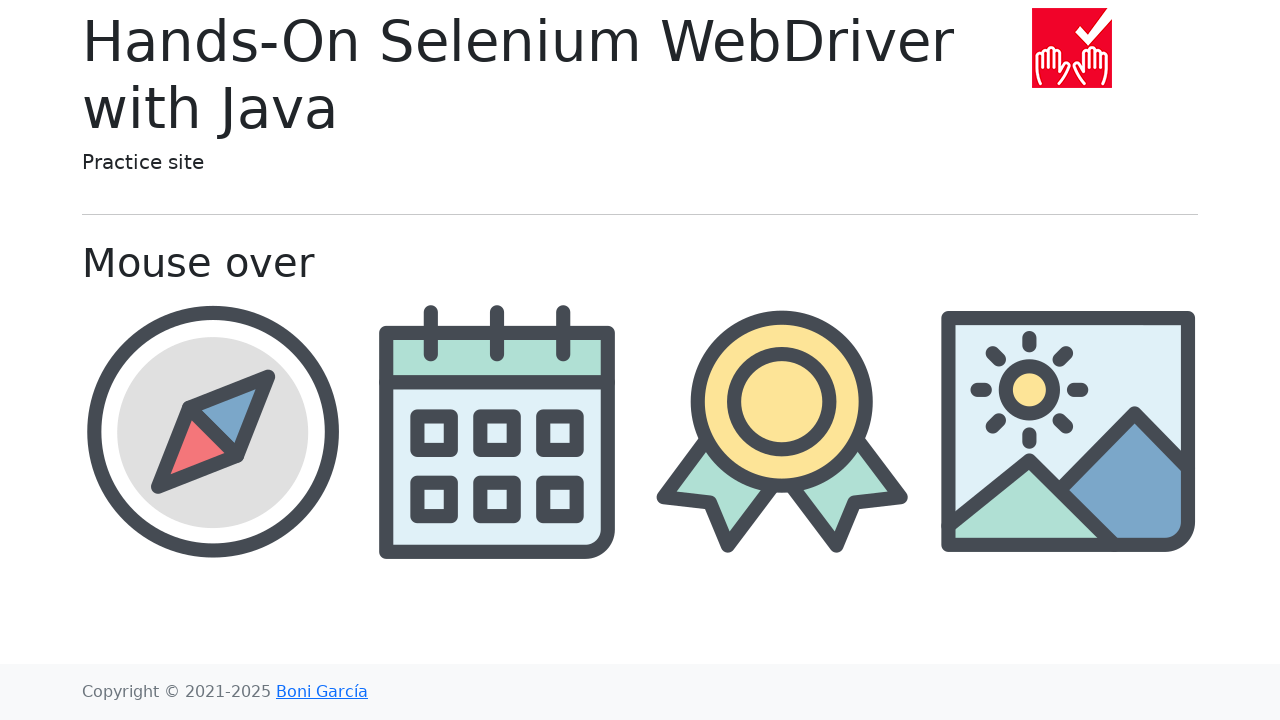

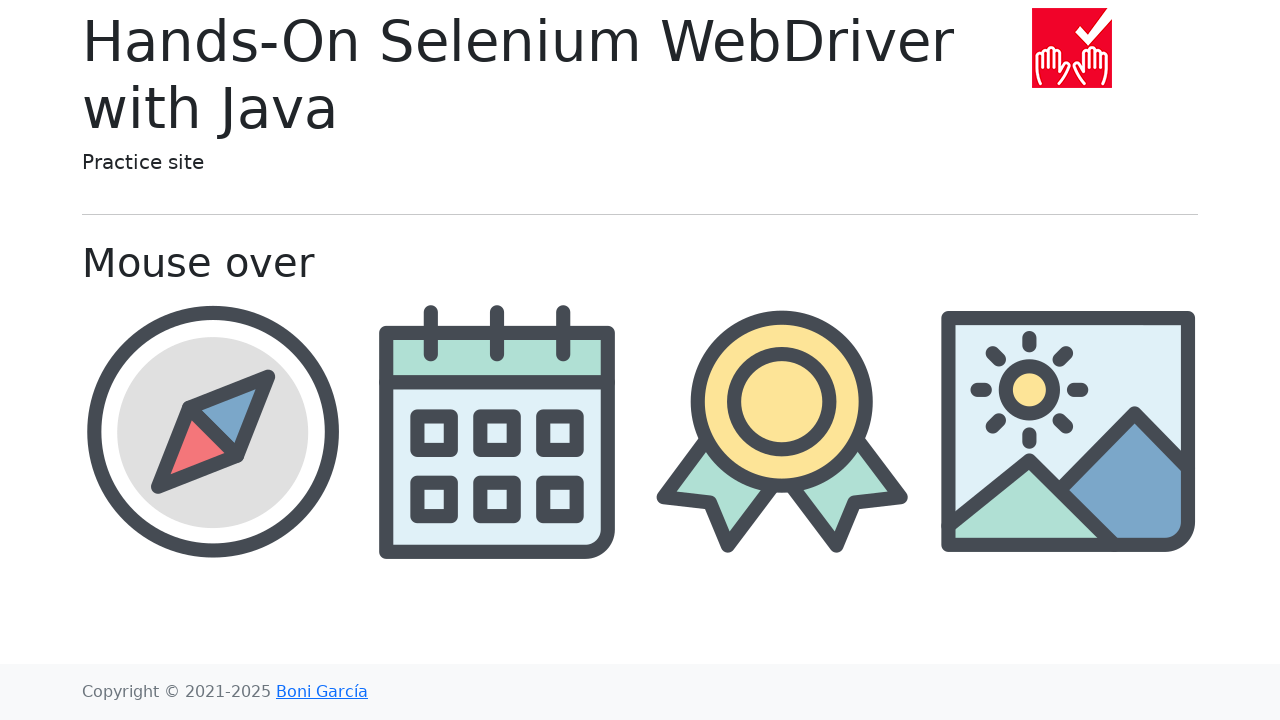